Tests double-click functionality by performing a double-click action on a button element

Starting URL: http://testautomationpractice.blogspot.com/

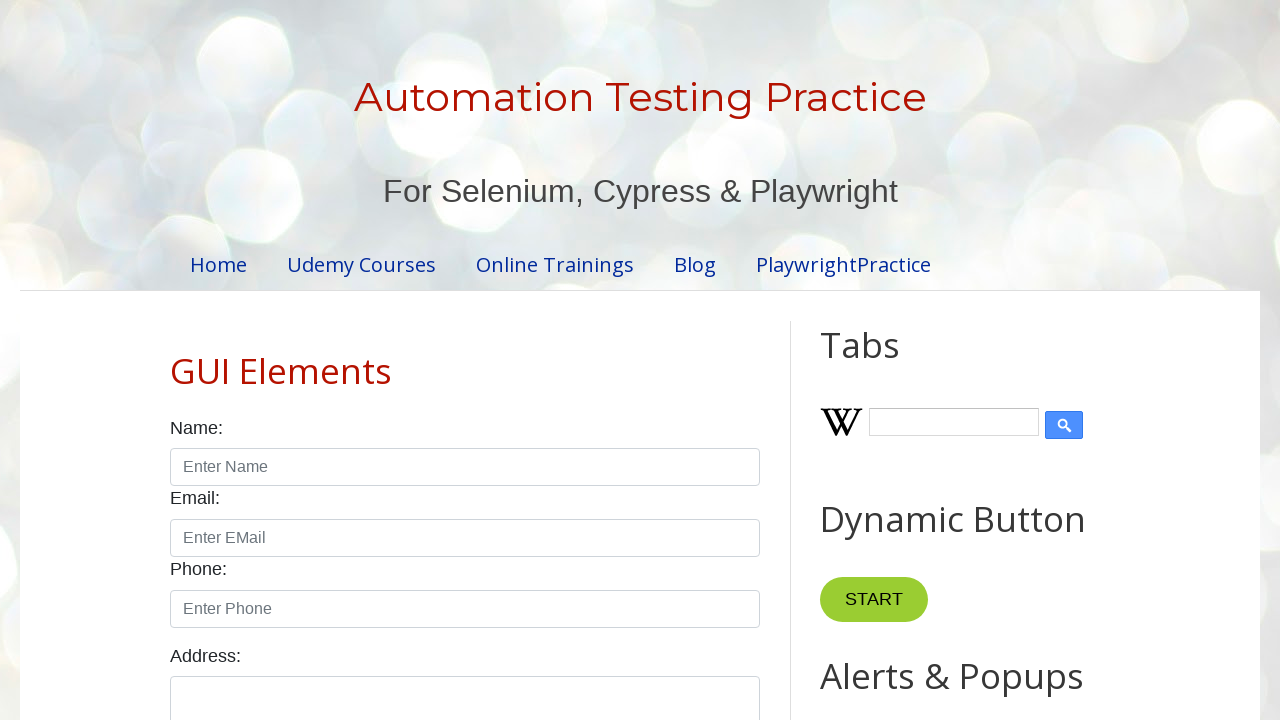

Located button element with XPath //*[@id="HTML10"]/div[1]/button
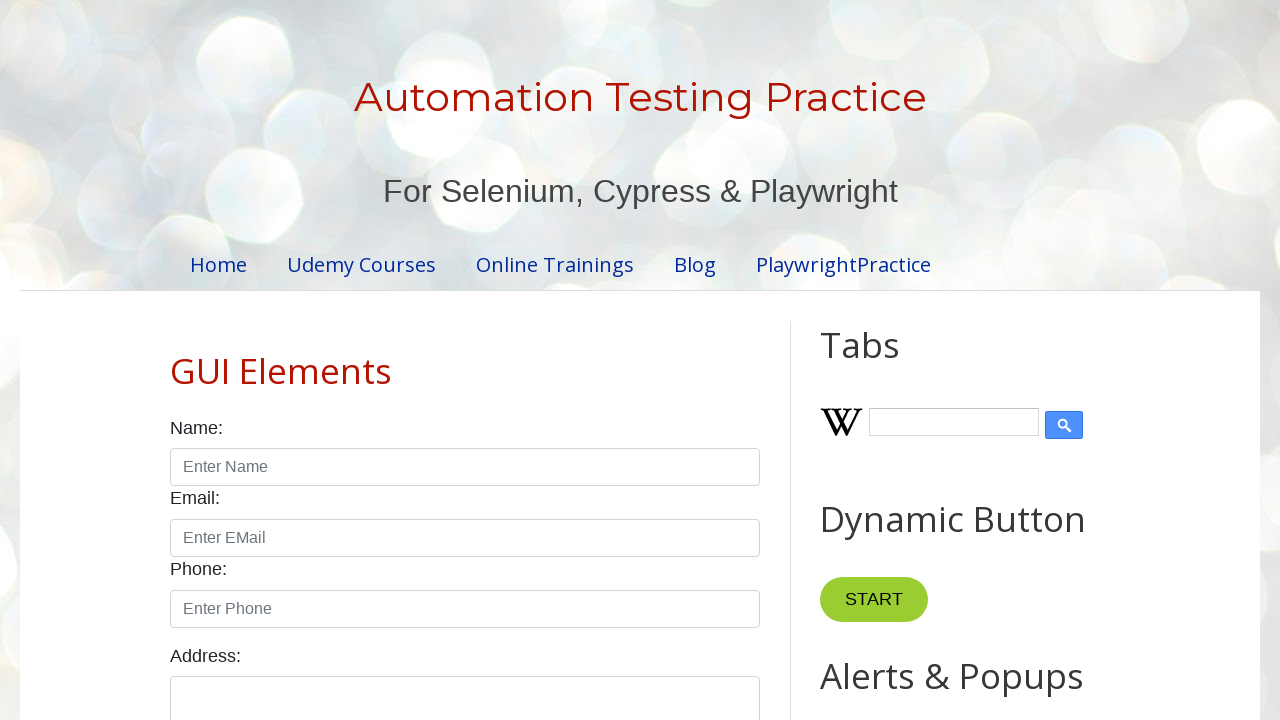

Performed double-click action on button element at (885, 360) on xpath=//*[@id="HTML10"]/div[1]/button
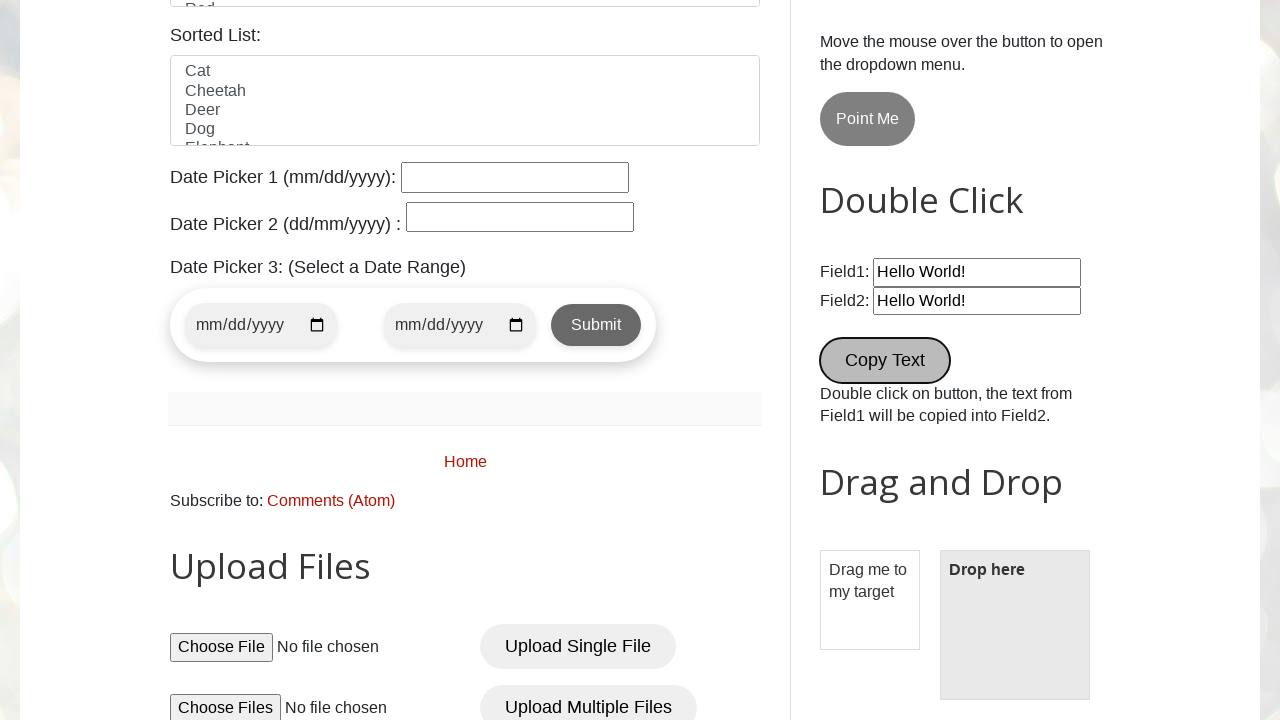

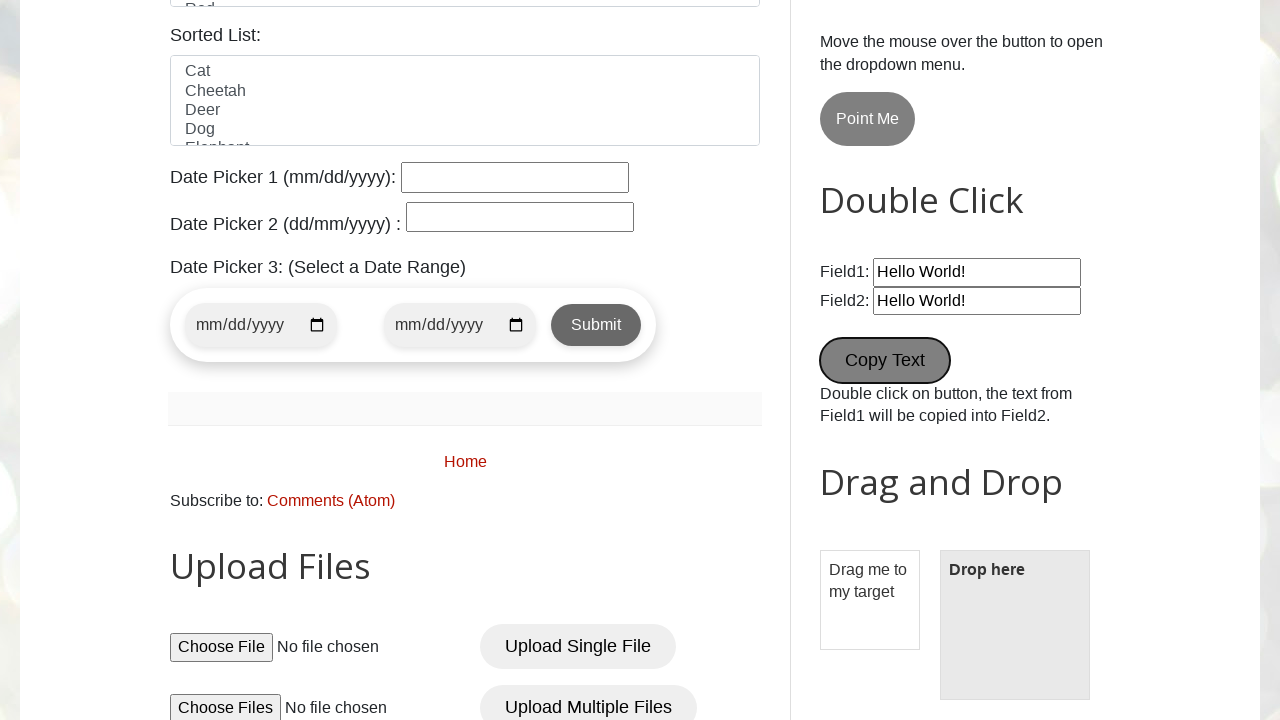